Tests dropdown selection functionality by selecting "Mercedes" from a car dropdown menu on a test automation practice page.

Starting URL: https://automationtesting.co.uk/dropdown.html

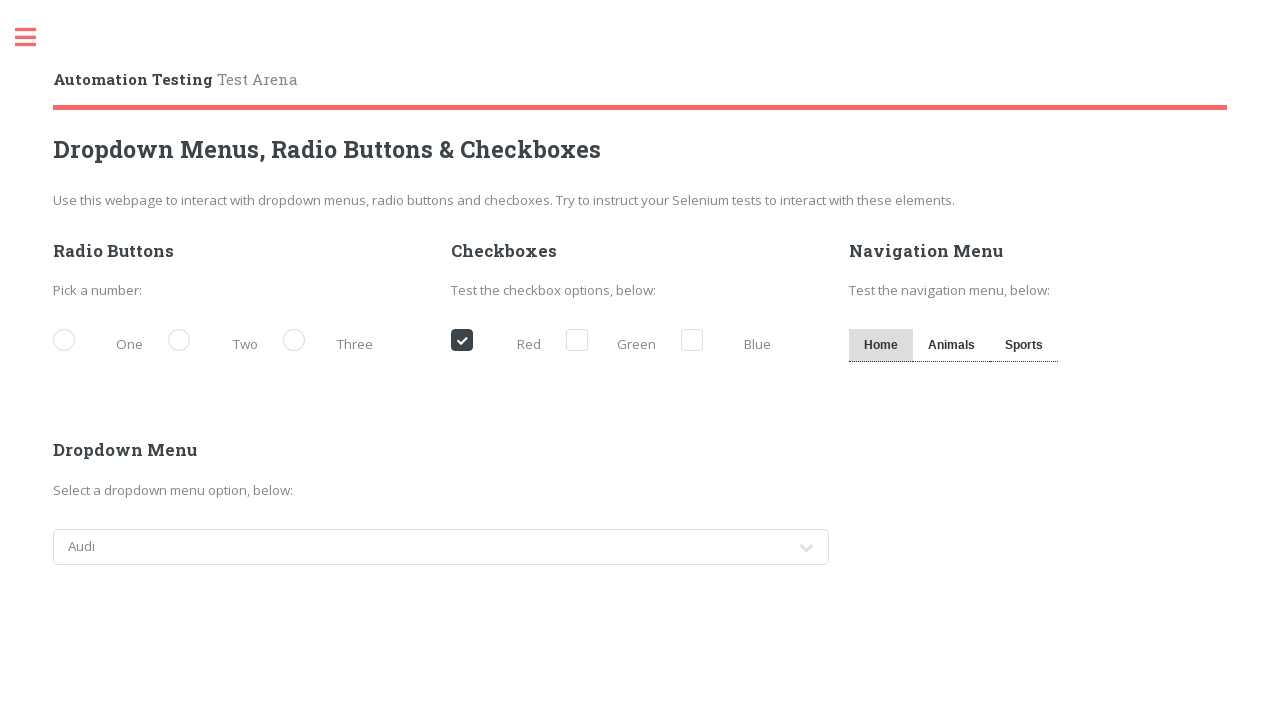

Navigated to dropdown test page
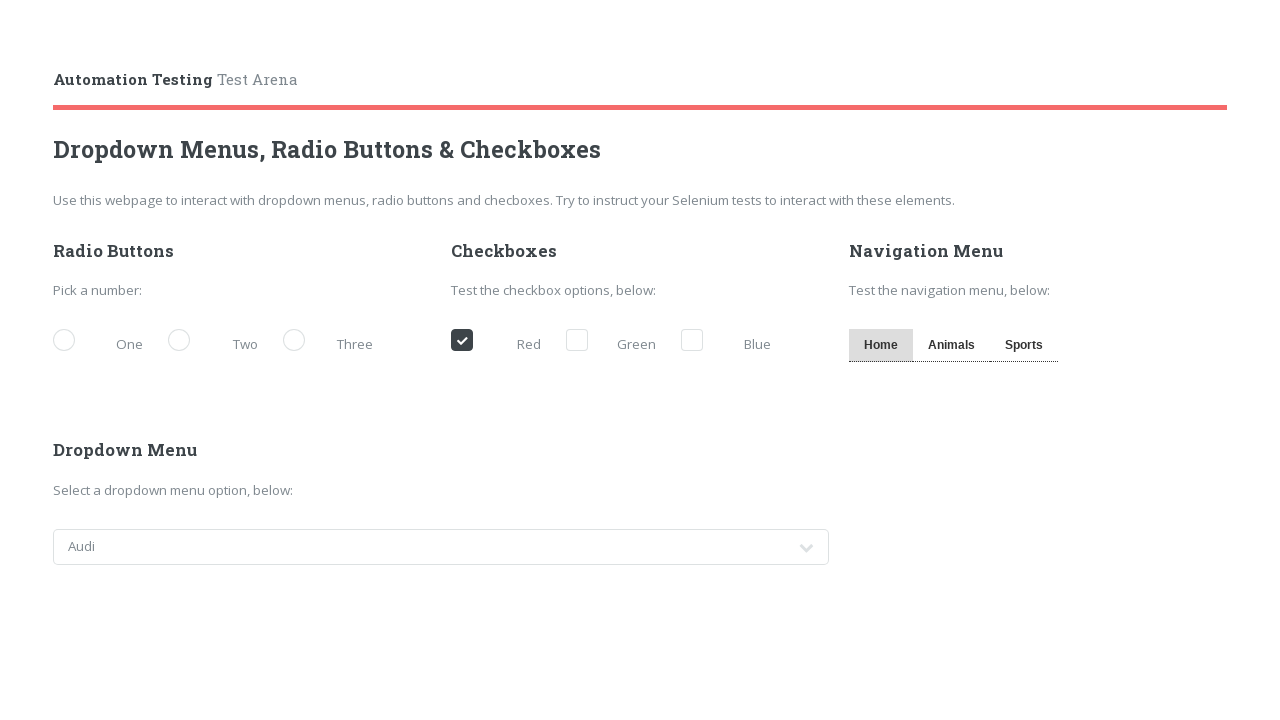

Selected 'Mercedes' from the cars dropdown menu on #cars
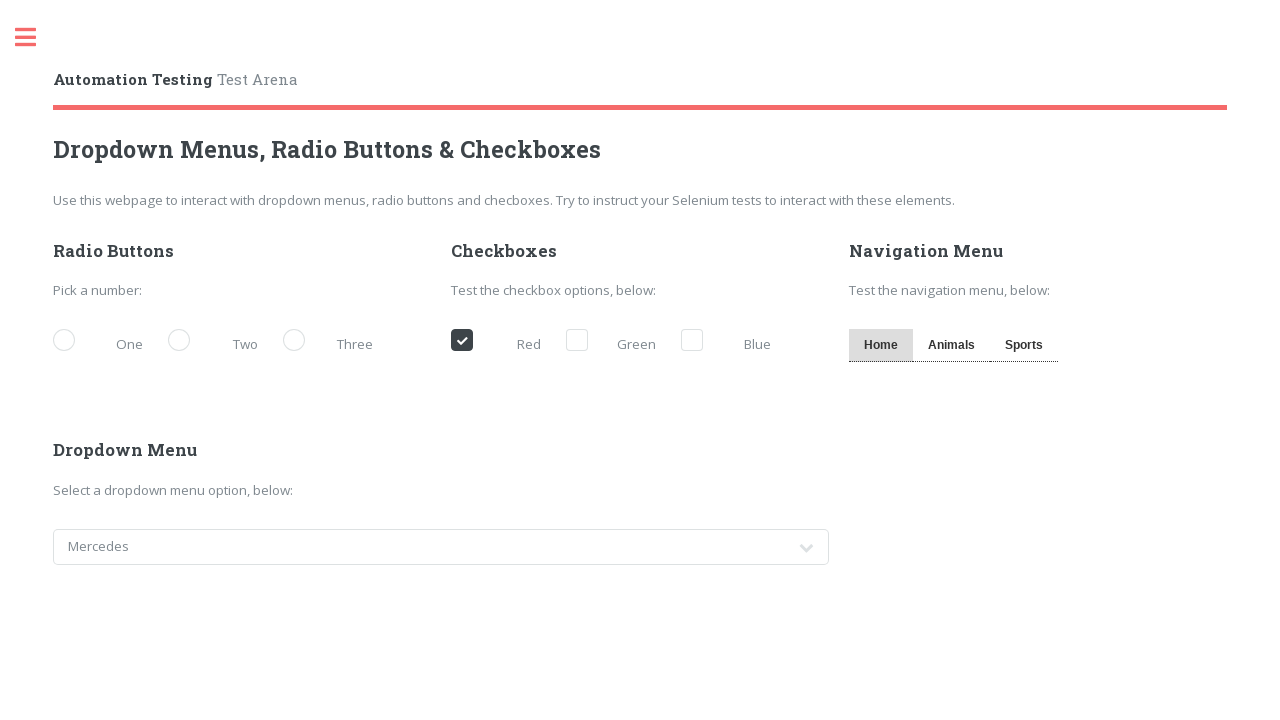

Waited 1 second to observe the dropdown selection
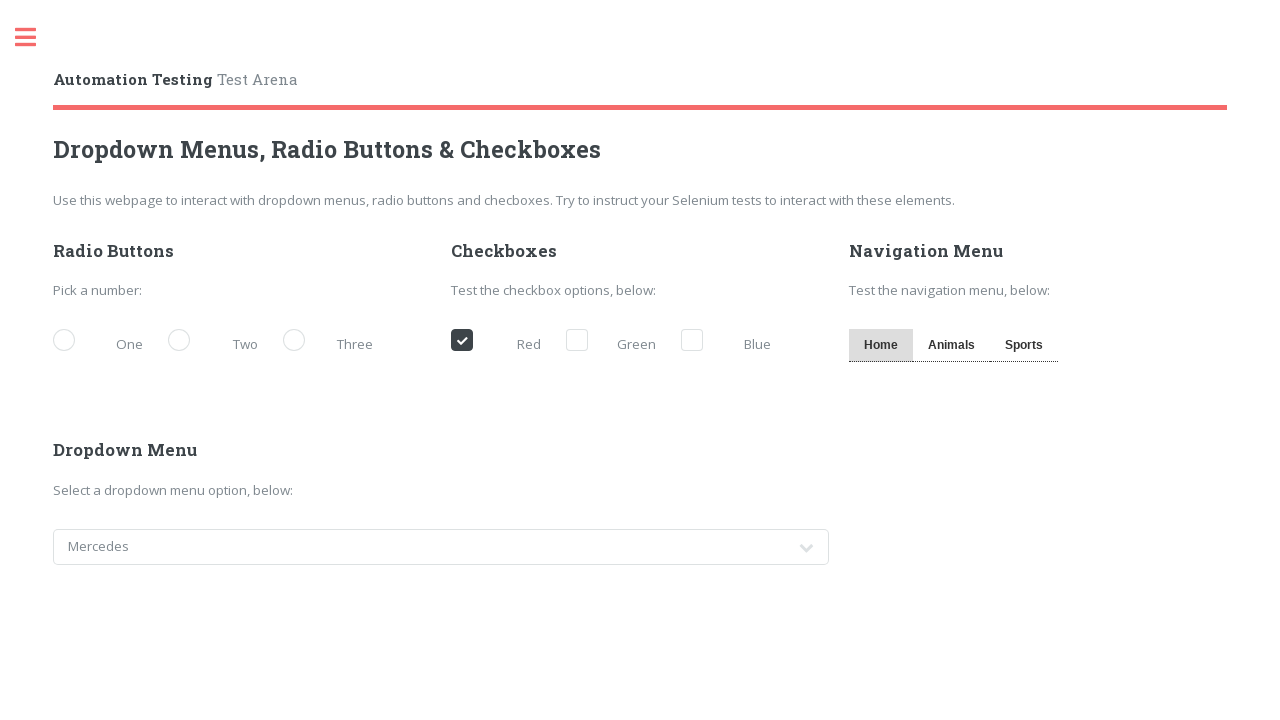

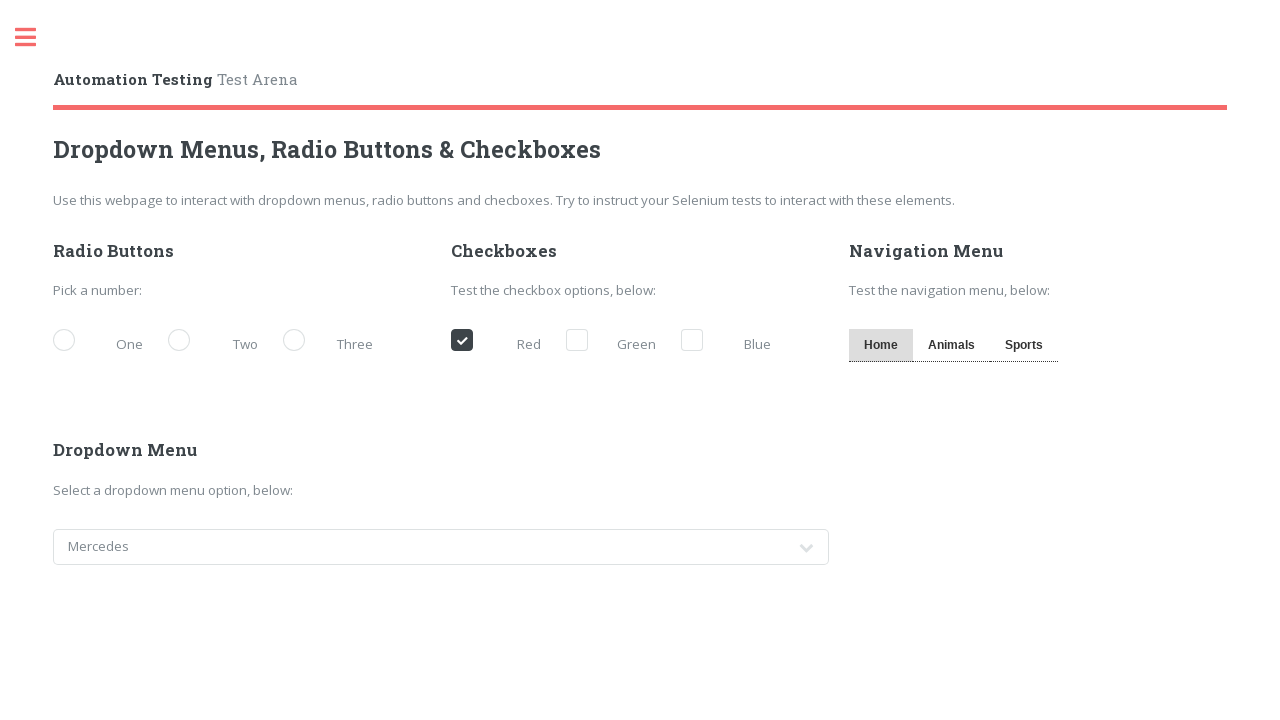